Tests window handling by clicking a link that opens a new tab and verifying the new tab's title

Starting URL: https://the-internet.herokuapp.com/windows

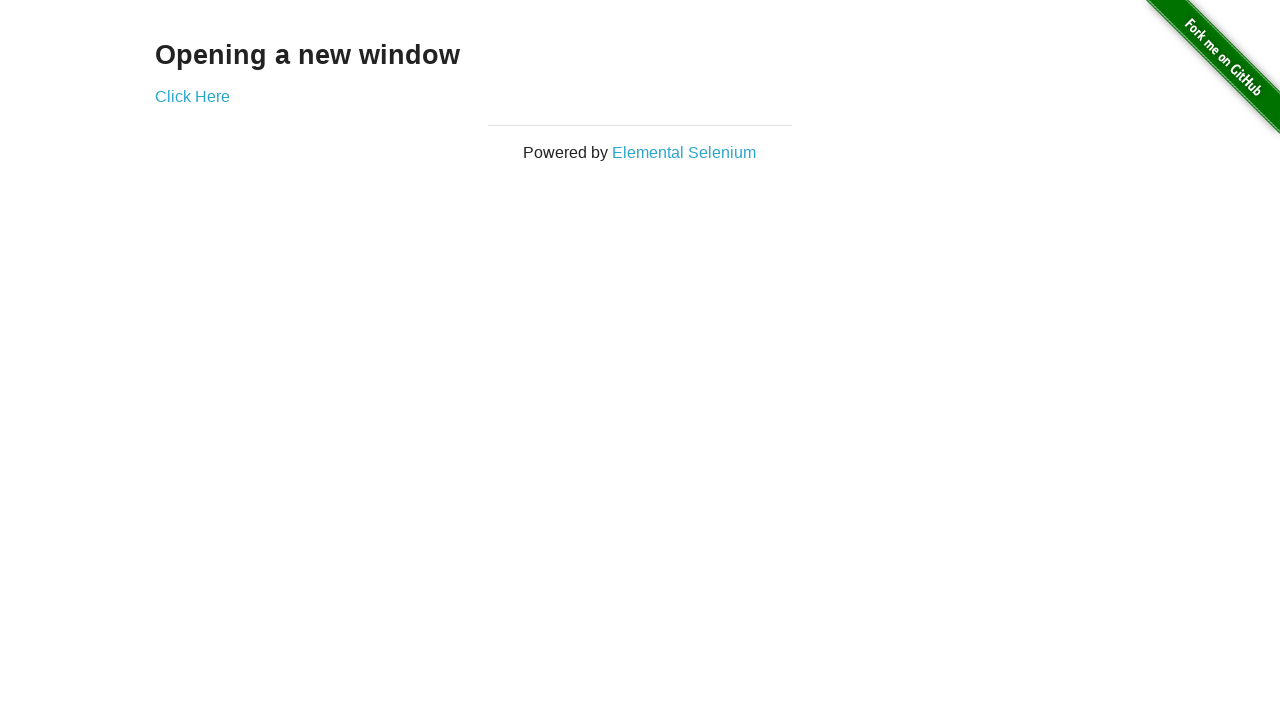

Clicked 'Click Here' link to open new tab at (192, 96) on text='Click Here'
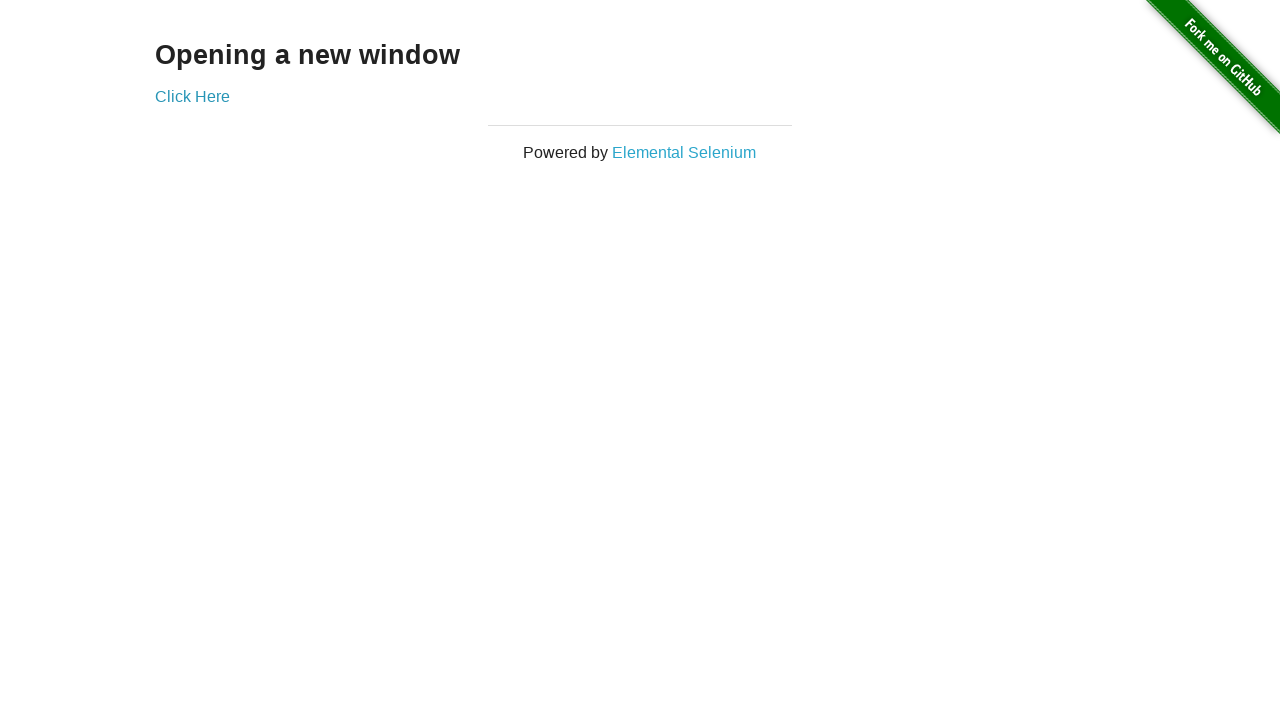

Clicked 'Click Here' link and captured new page at (192, 96) on text='Click Here'
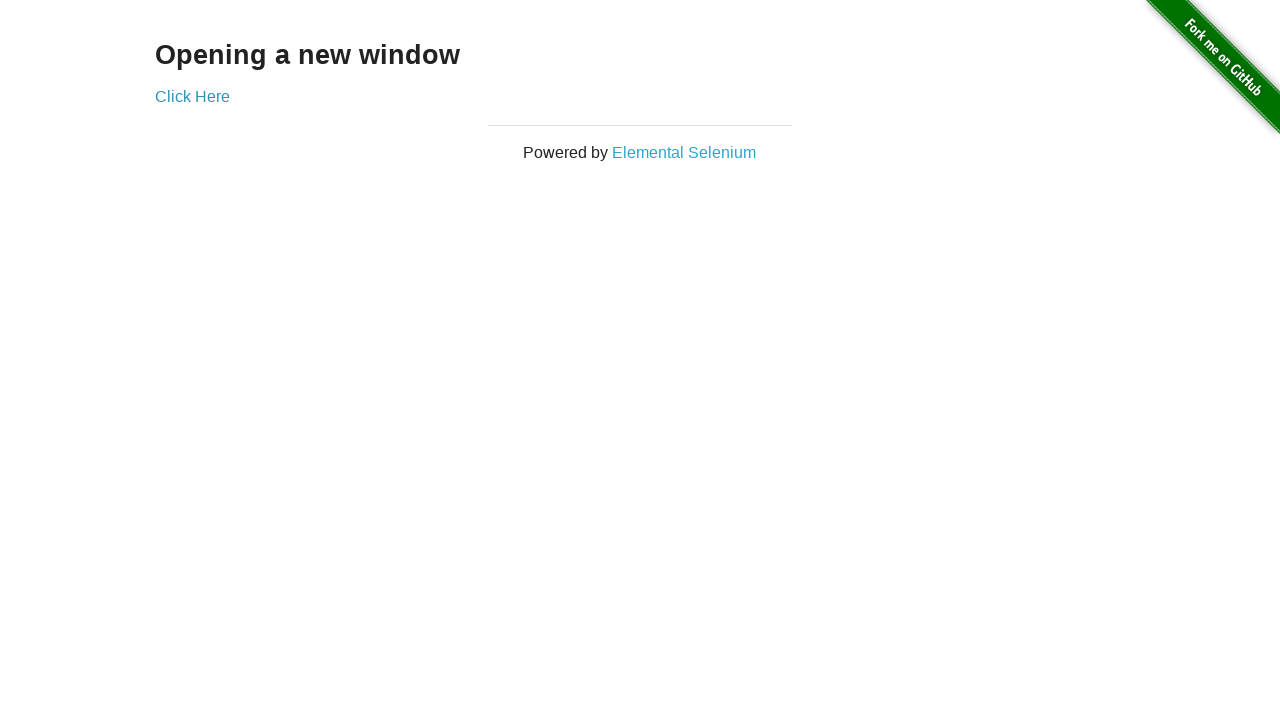

Switched to new tab
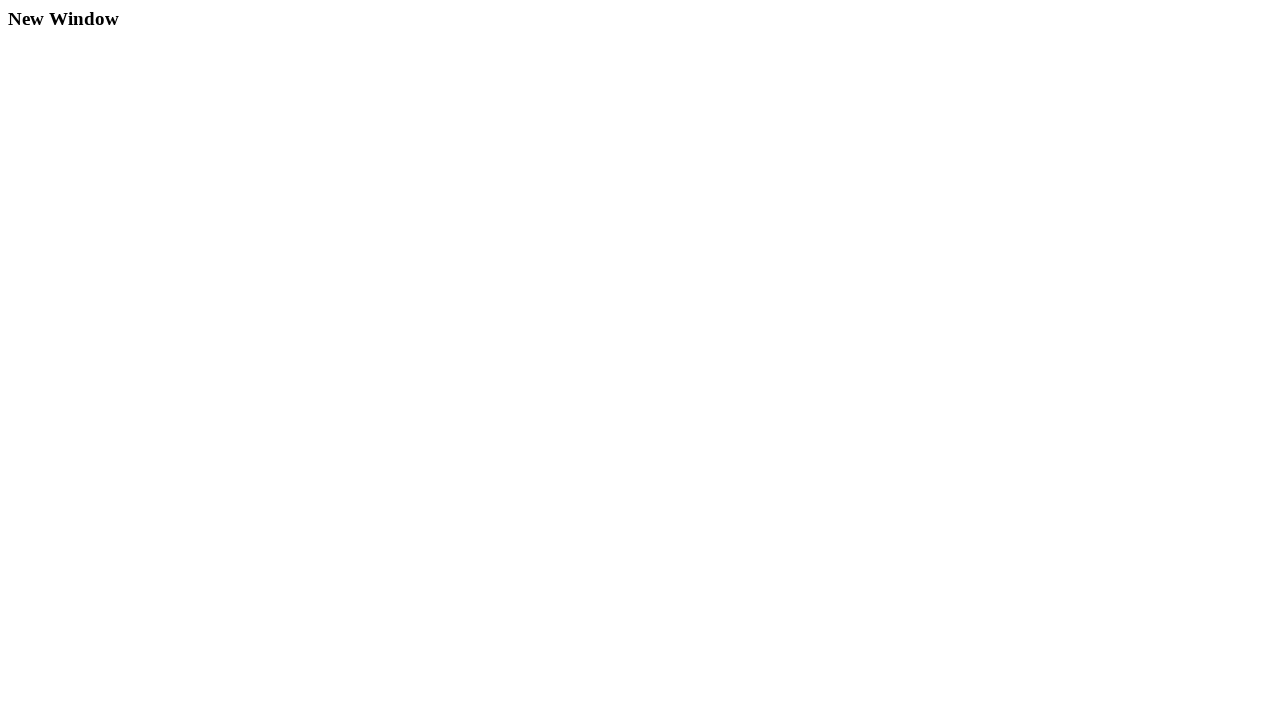

Verified new tab title is 'New Window'
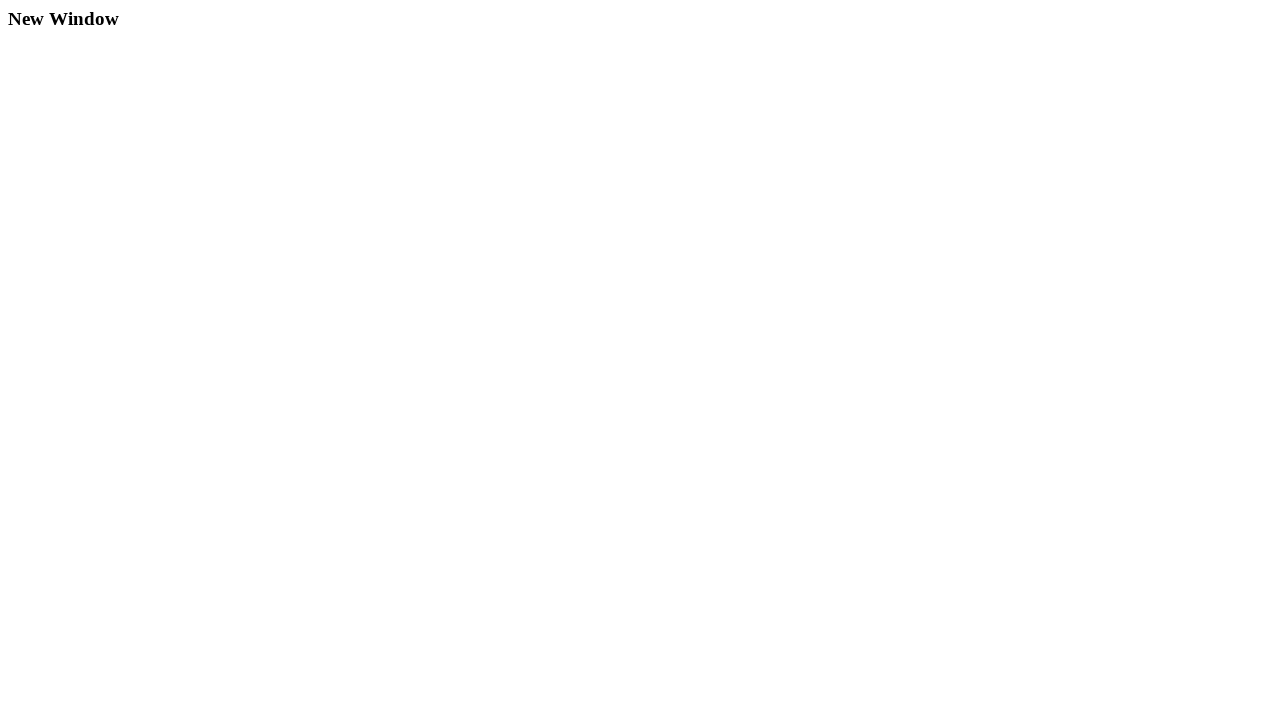

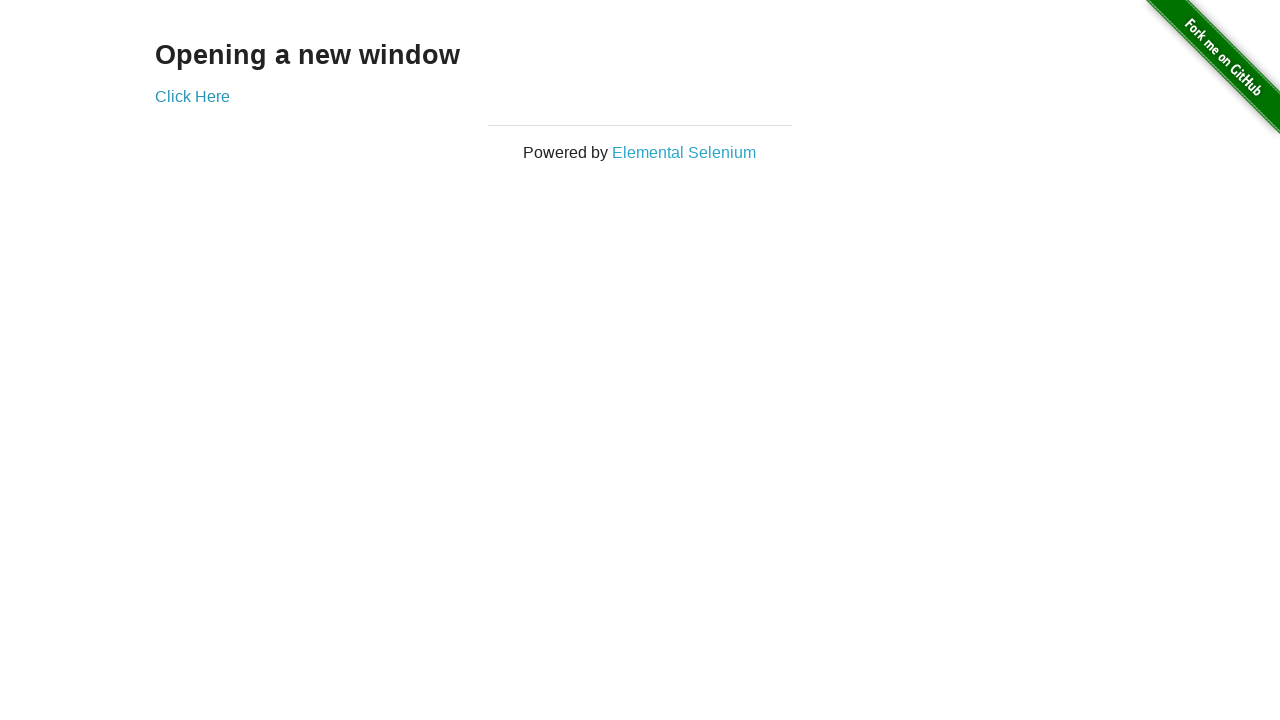